Tests dropdown menu functionality by selecting the "Green" option from an old-style select menu on the DemoQA select menu page.

Starting URL: https://demoqa.com/select-menu

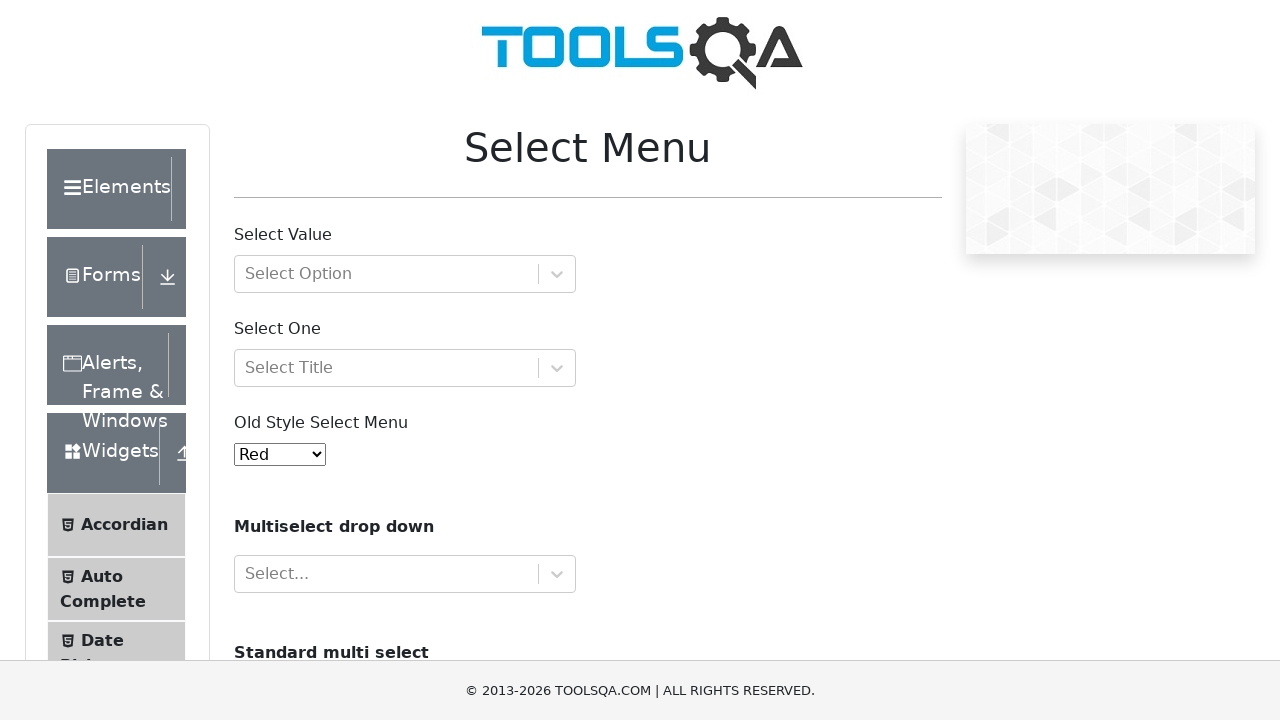

Navigated to DemoQA select menu page
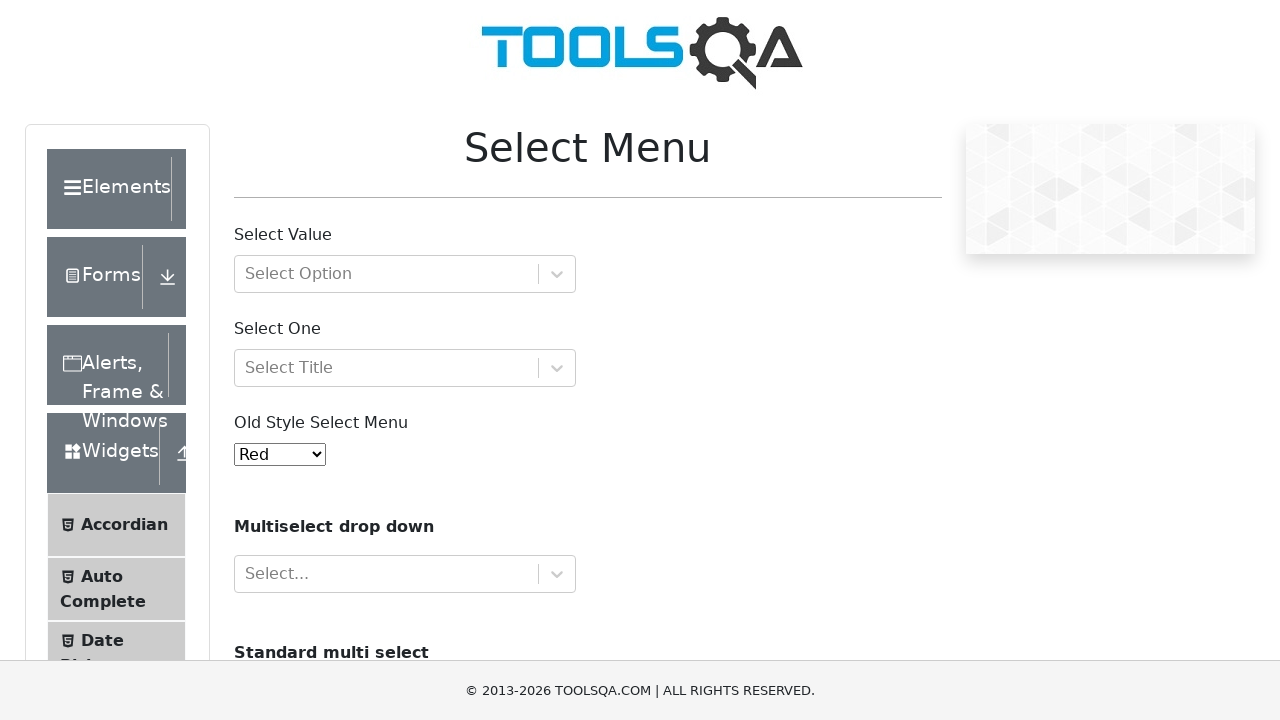

Selected 'Green' option from old-style select menu on #oldSelectMenu
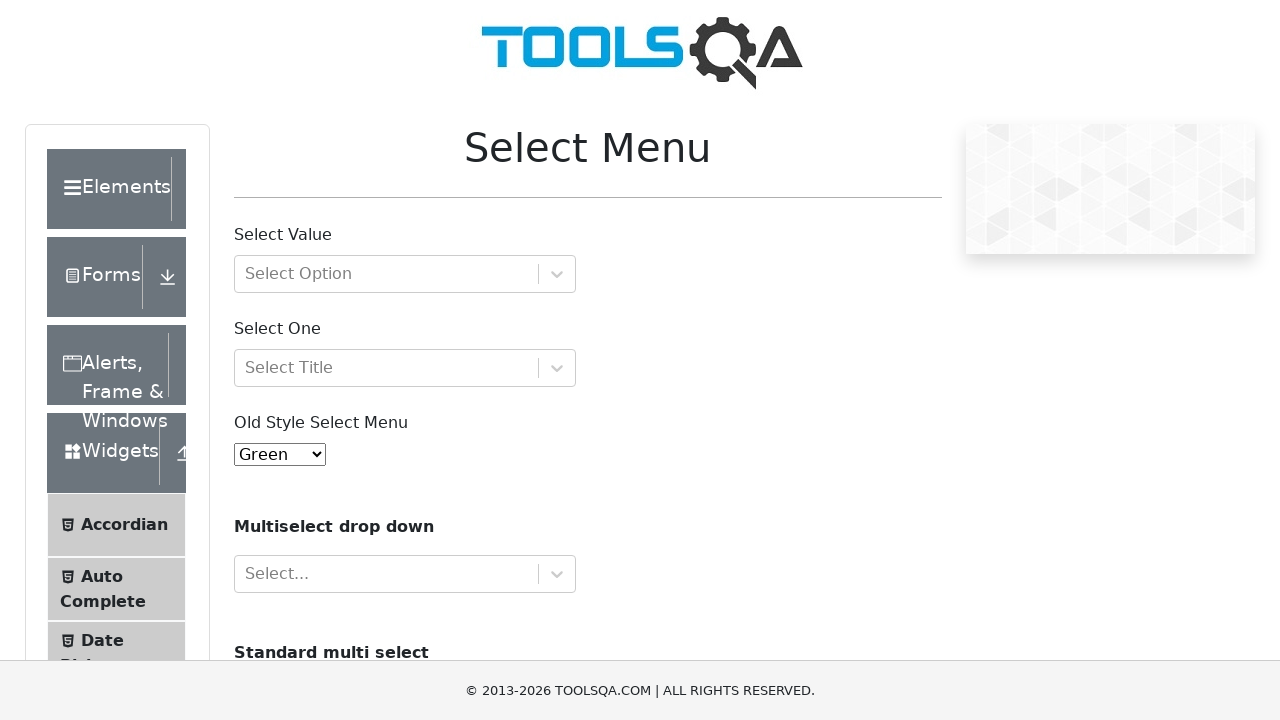

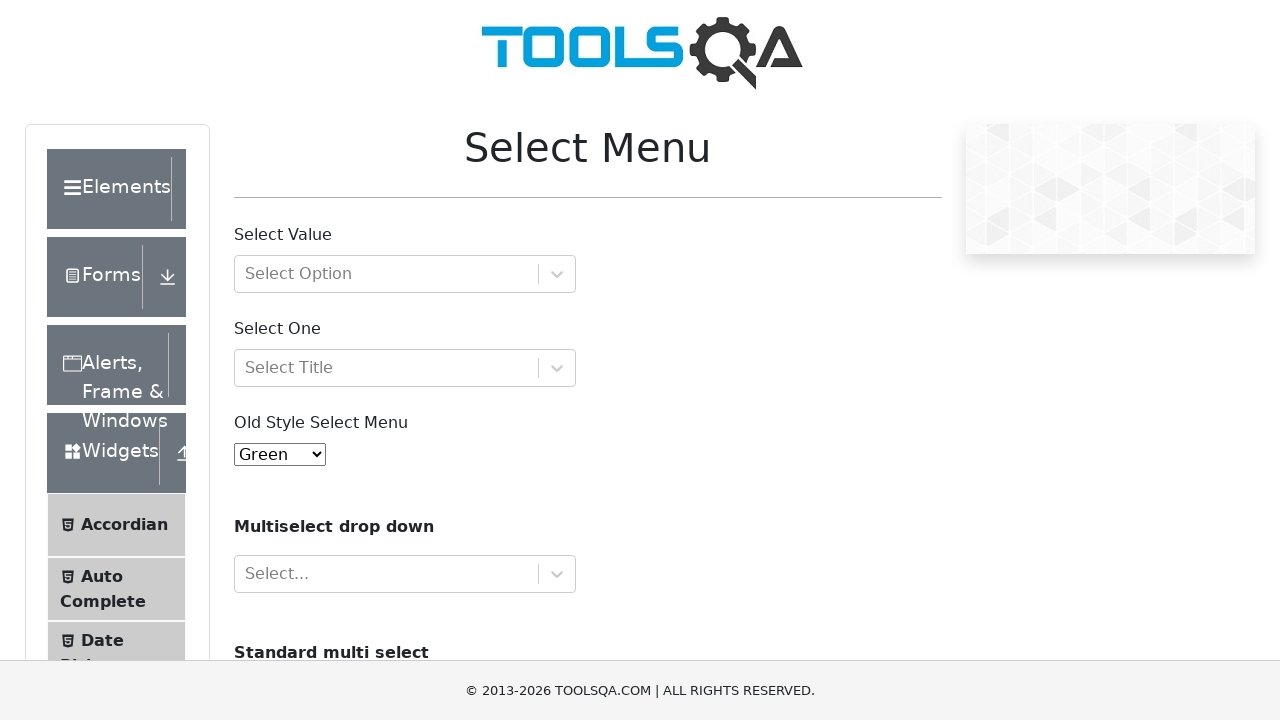